Tests dropdown menu functionality by selecting options using different methods: by index (Purple), by visible text (Magenta), and by value.

Starting URL: https://demoqa.com/select-menu

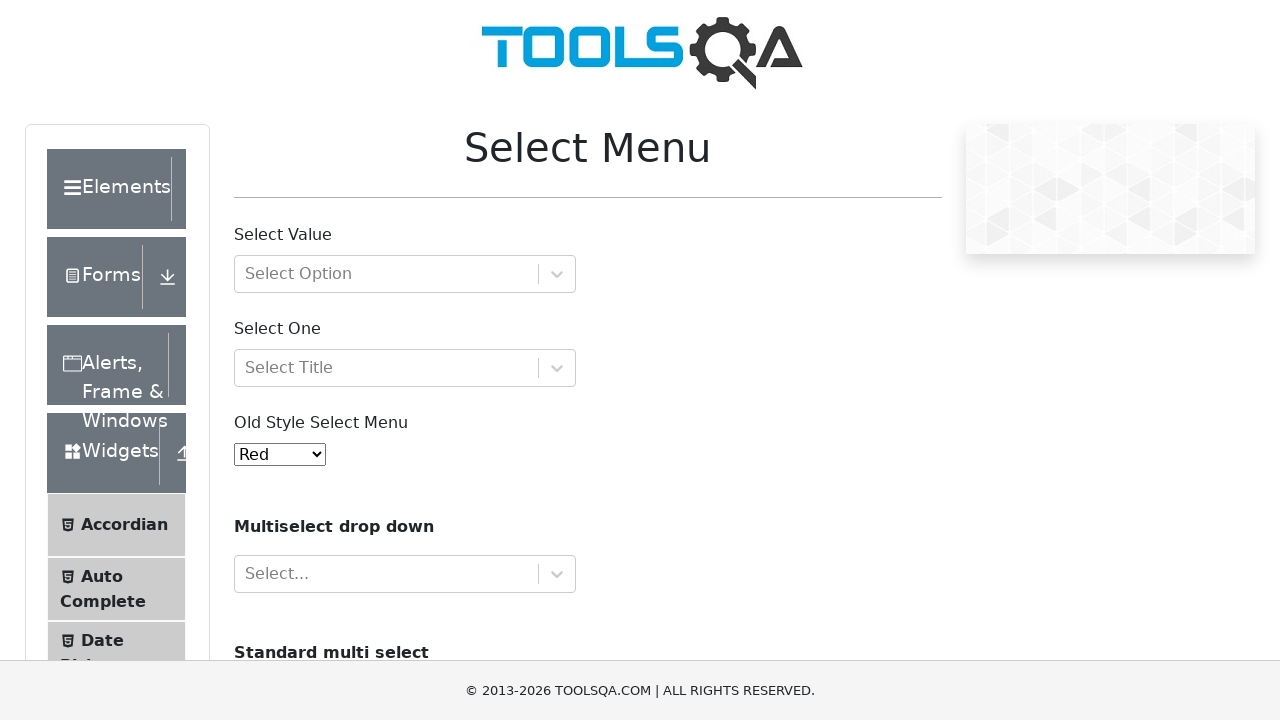

Old style select menu loaded and visible
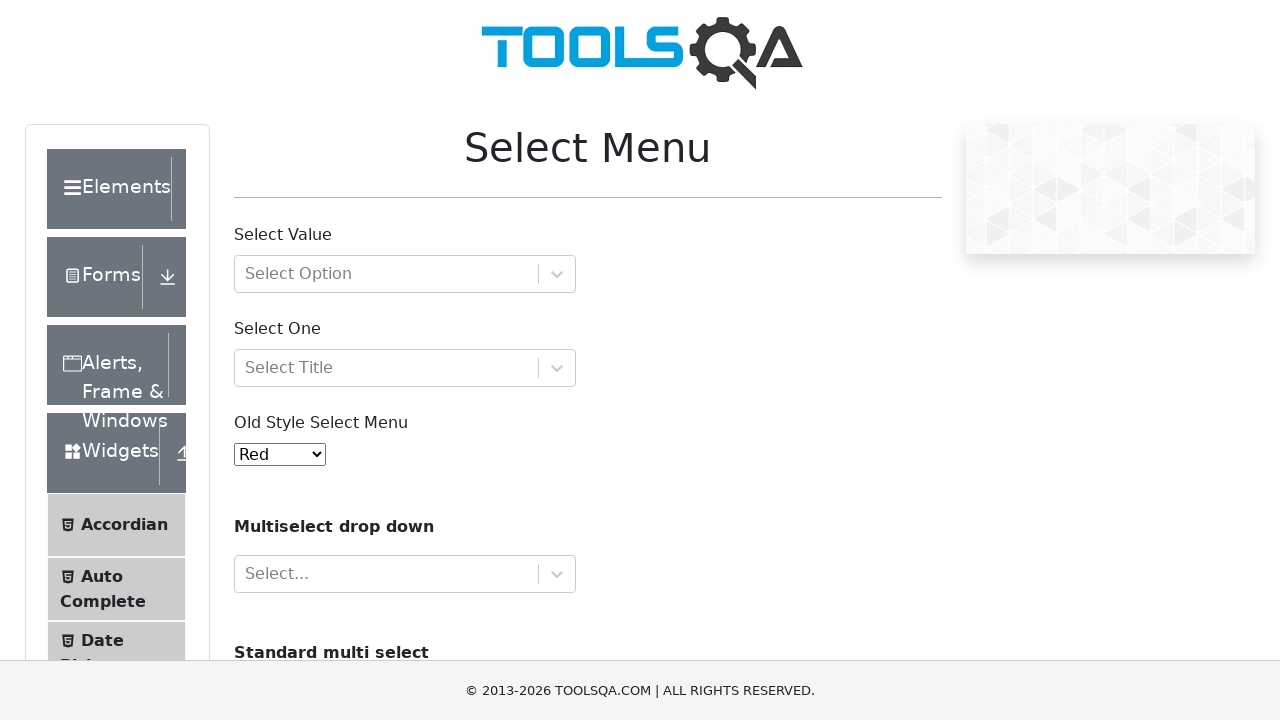

Selected 'Purple' option by index 4 from dropdown menu on #oldSelectMenu
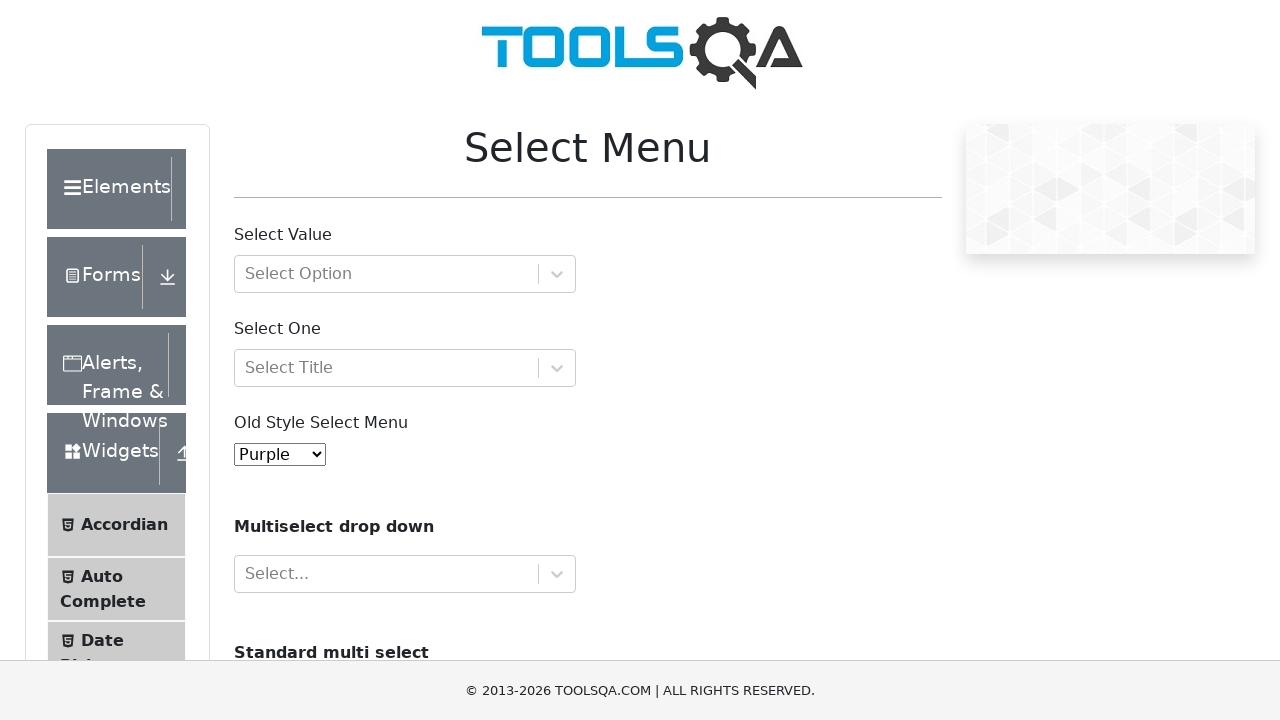

Selected 'Magenta' option by visible text from dropdown menu on #oldSelectMenu
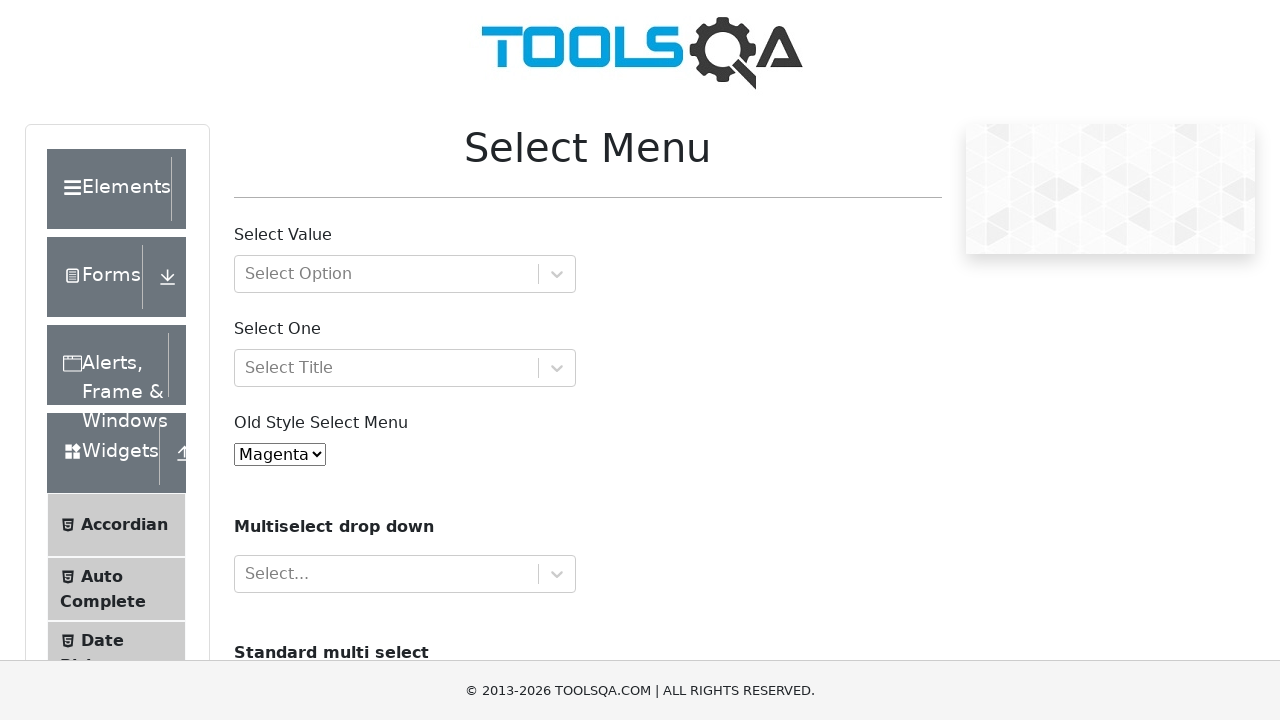

Selected 'White' option by value '6' from dropdown menu on #oldSelectMenu
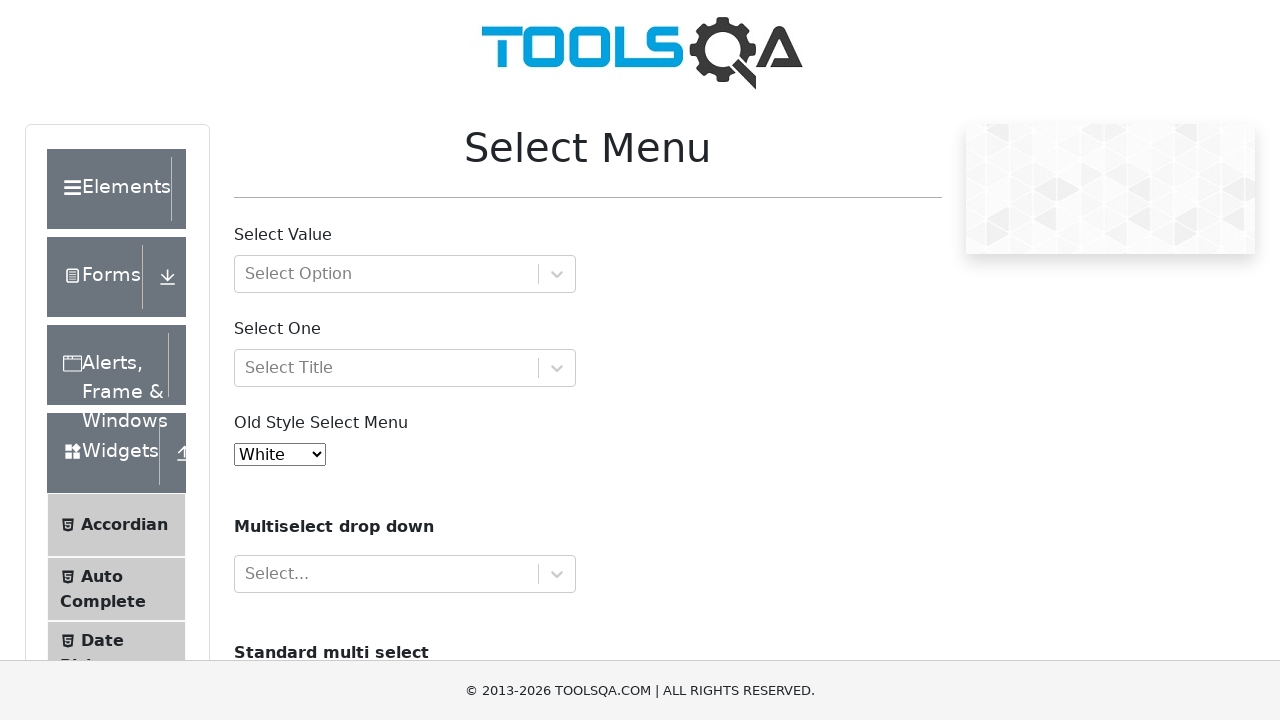

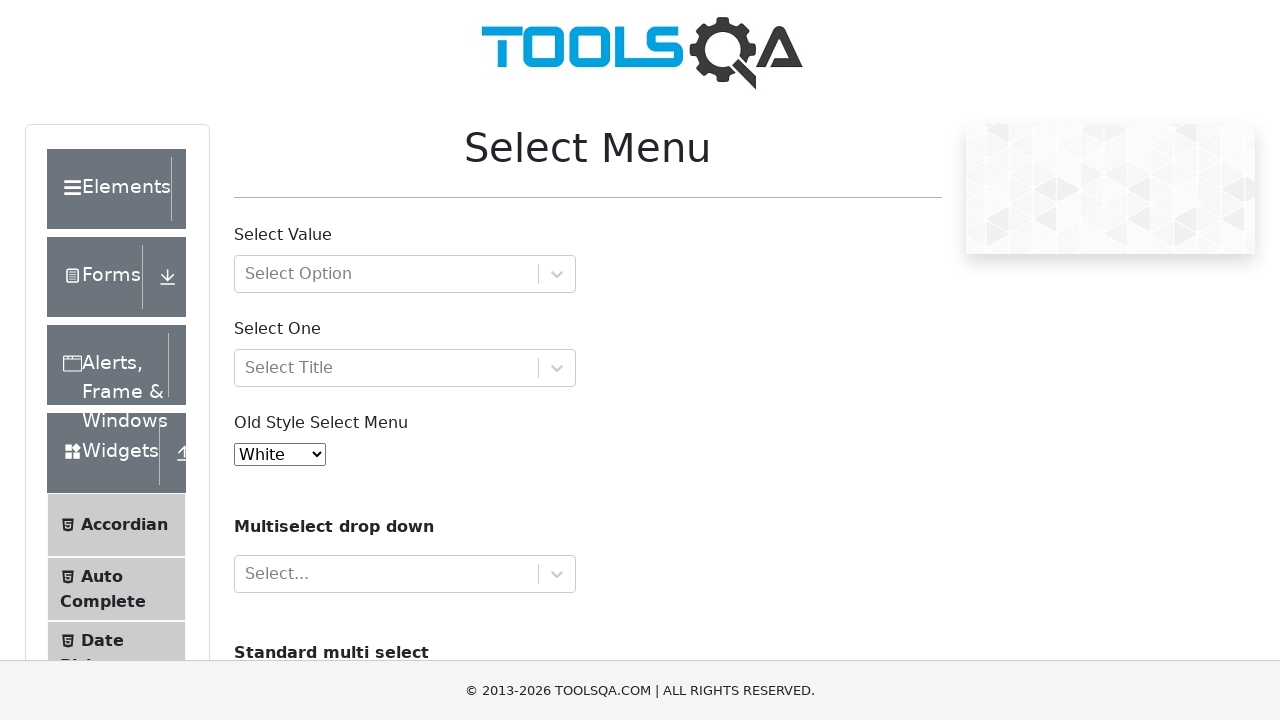